Tests the hotel listing functionality by clicking a button to view hotels and verifying that 10 hotels are displayed in the list

Starting URL: http://hotel-v3.progmasters.hu/

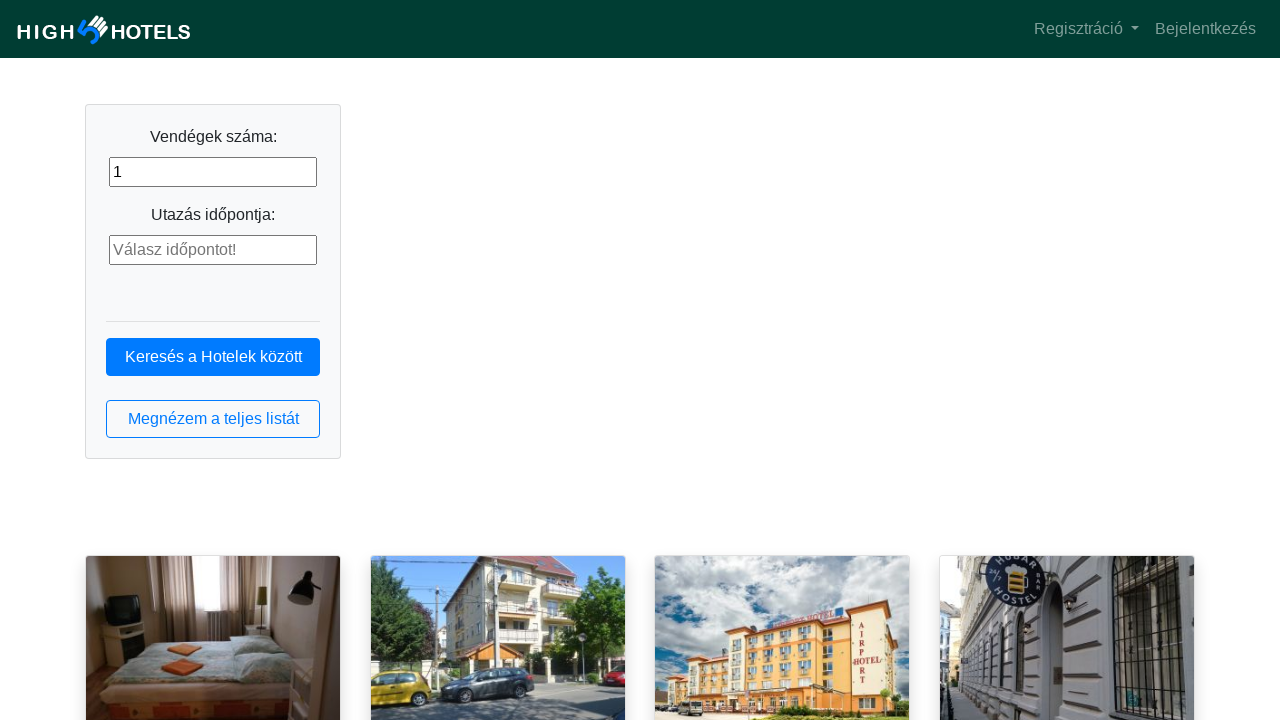

Clicked the hotel list button at (213, 419) on button.btn.btn-outline-primary.btn-block
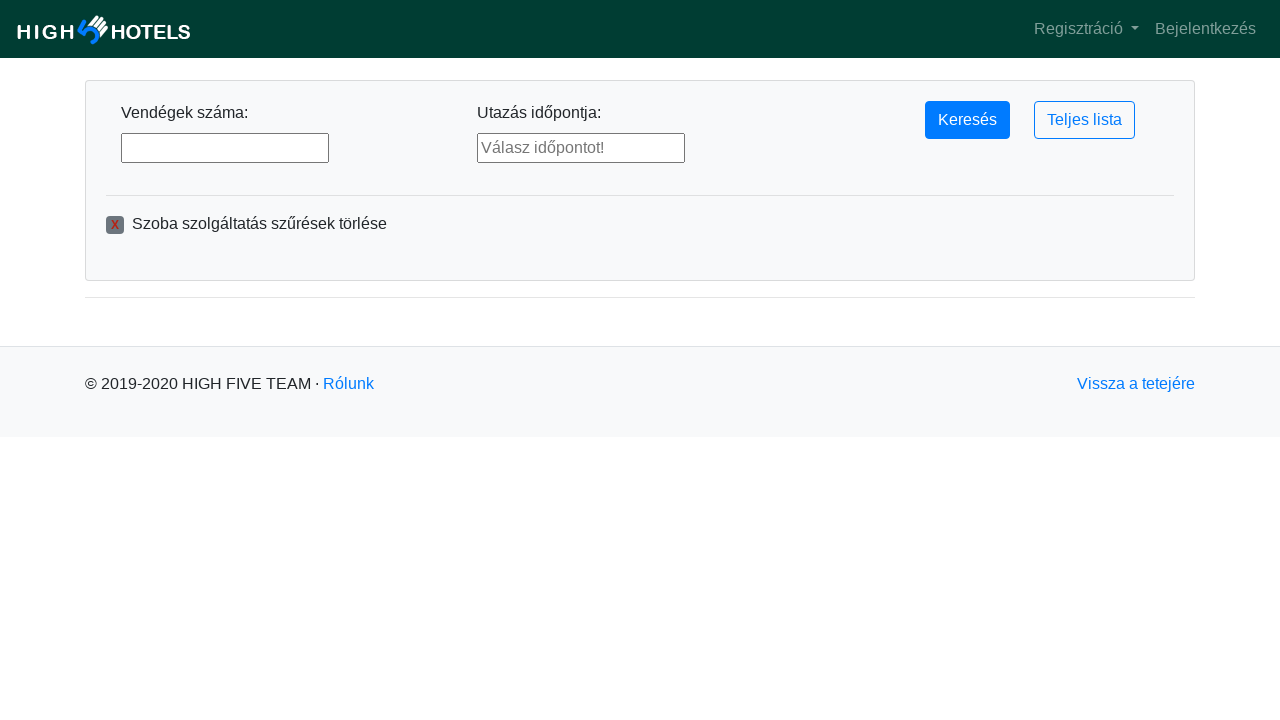

Hotel list loaded and hotel entries are visible
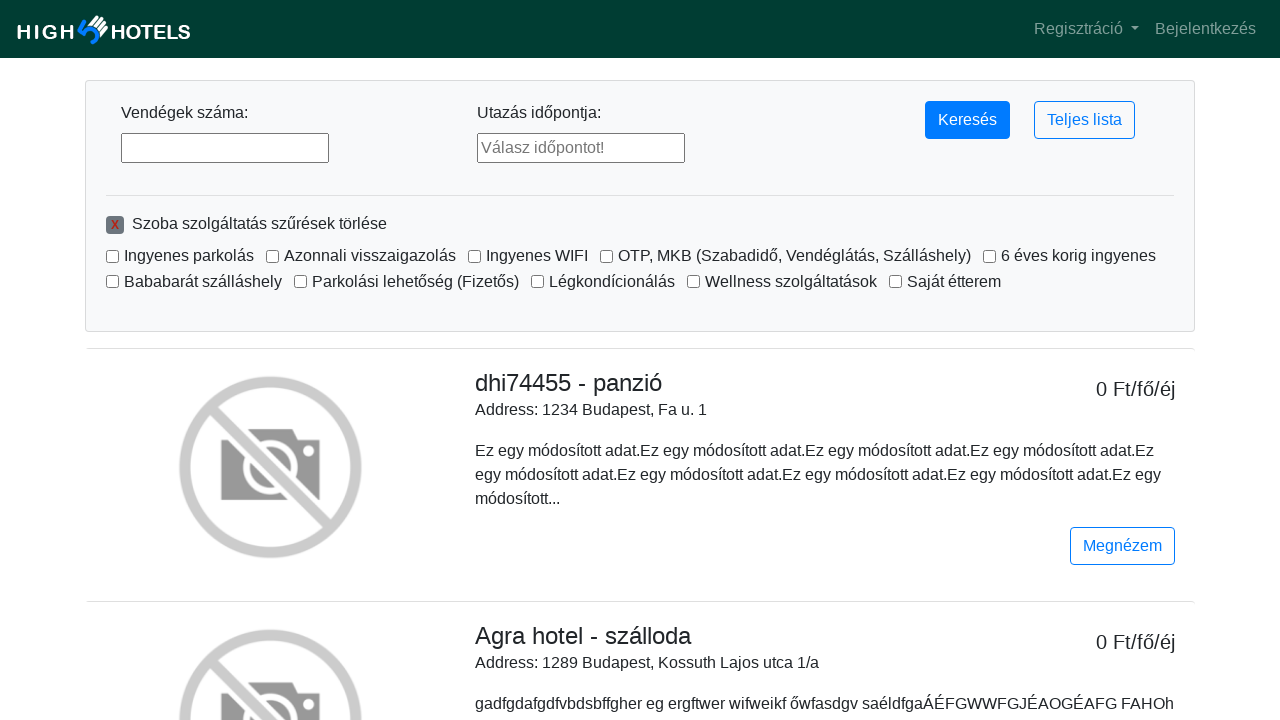

Retrieved all hotel entries - found 10 hotels in the list
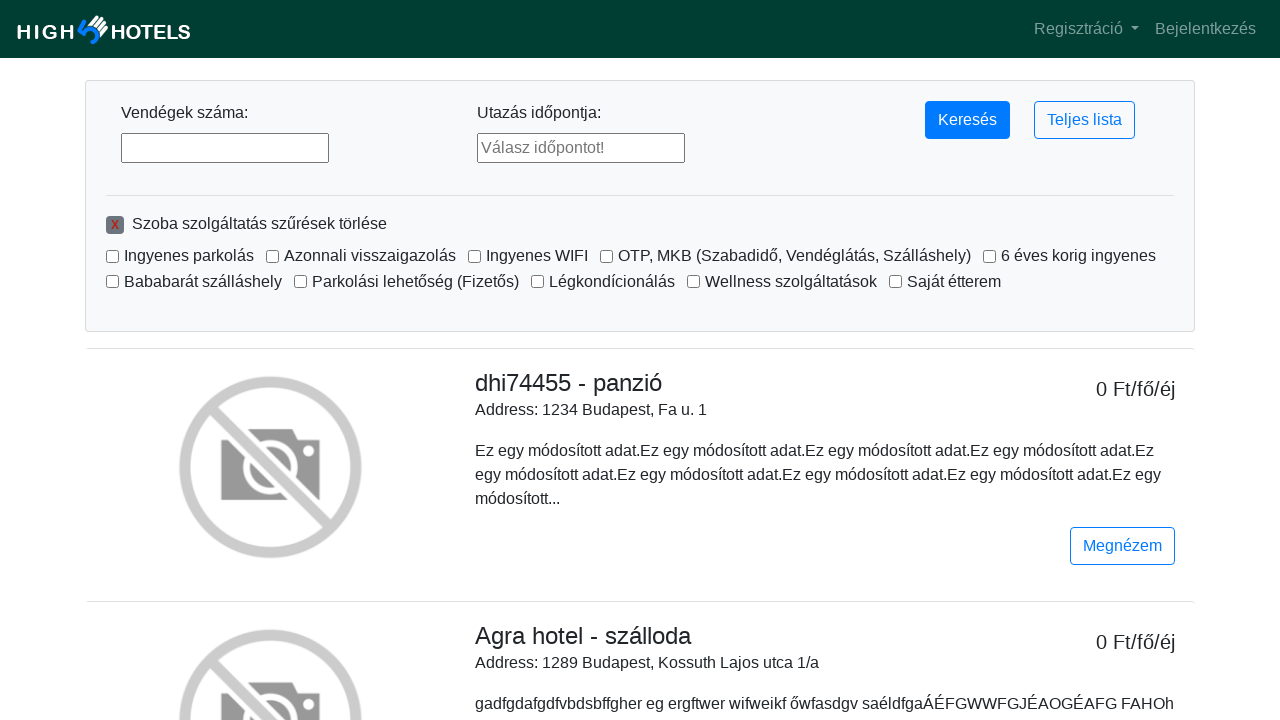

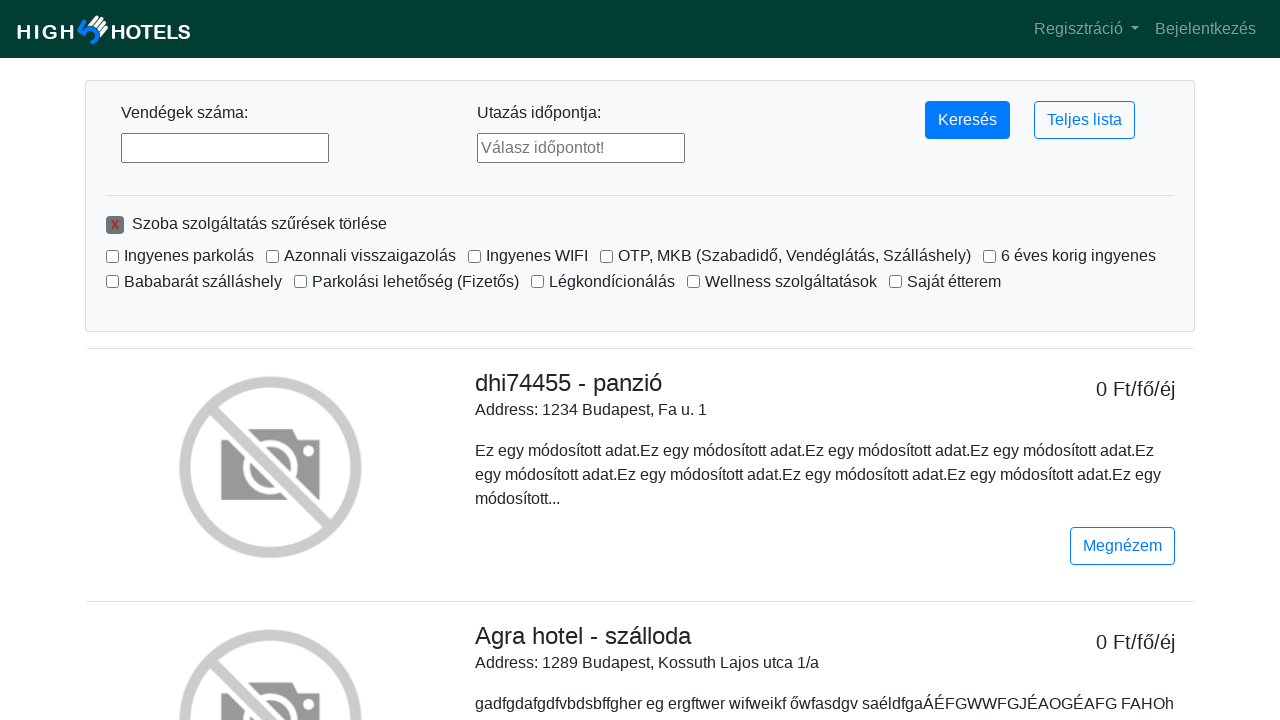